Navigates to the Elements section, fills out a text box form with name, email, and addresses, then submits the form

Starting URL: https://demoqa.com/

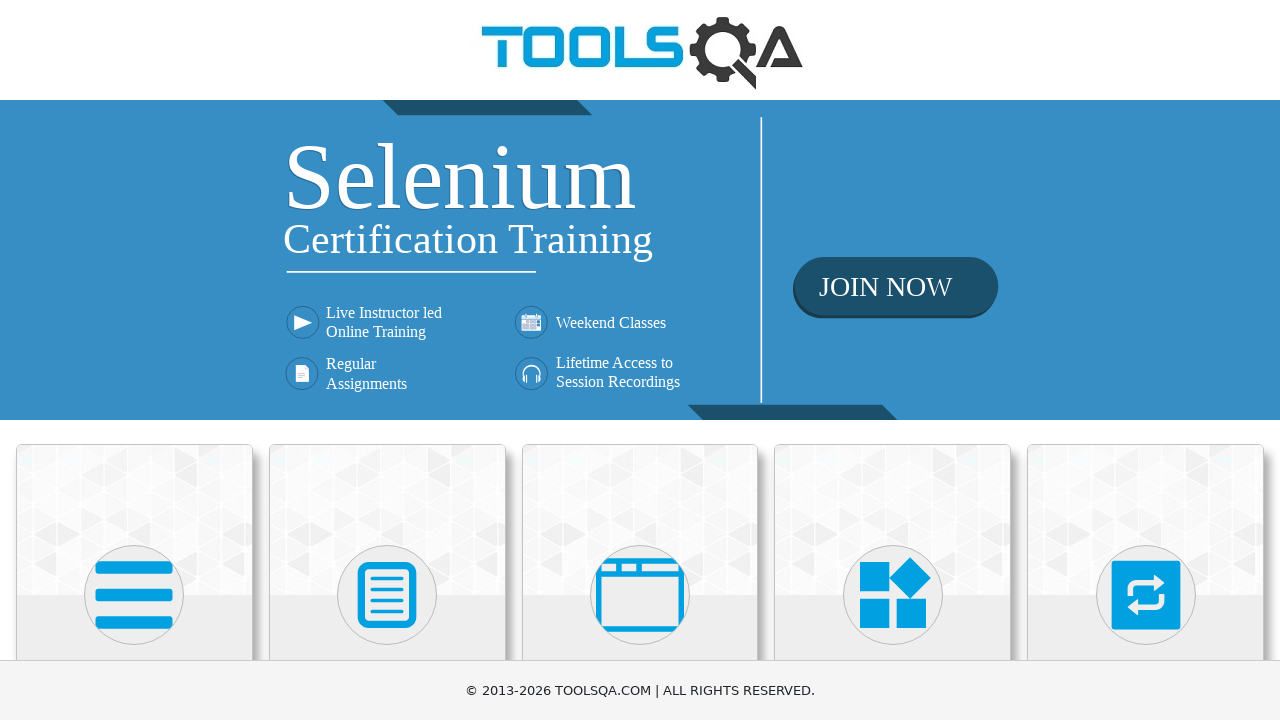

Removed ads from page
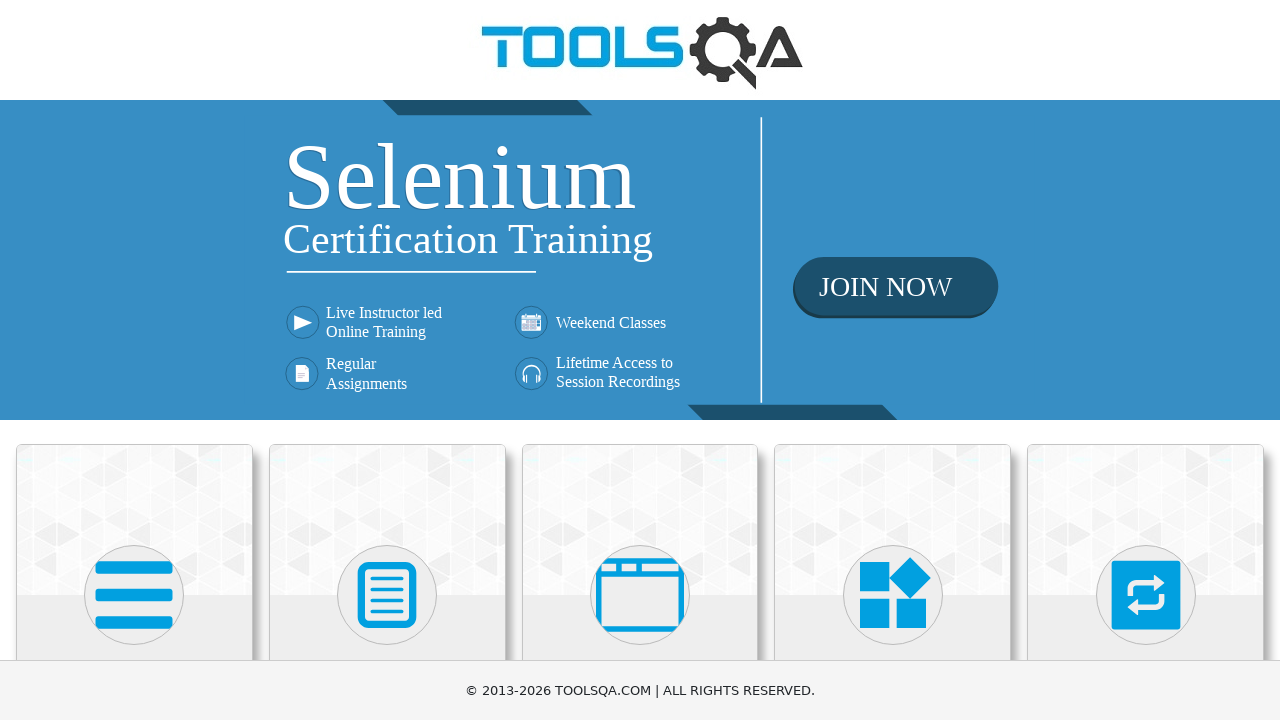

Clicked on Elements section at (134, 360) on xpath=//*[contains(h5,'Elements')]
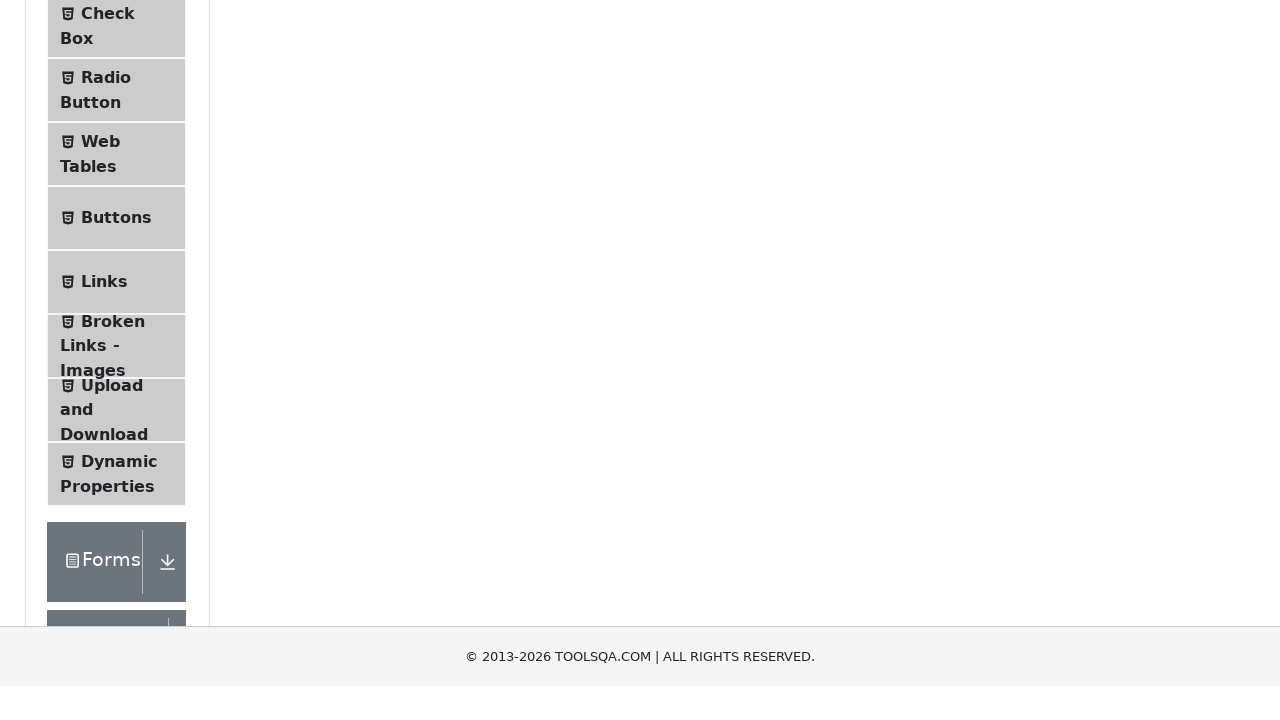

Clicked on Text Box menu item at (119, 261) on xpath=//span[contains(text(), 'Text Box')]
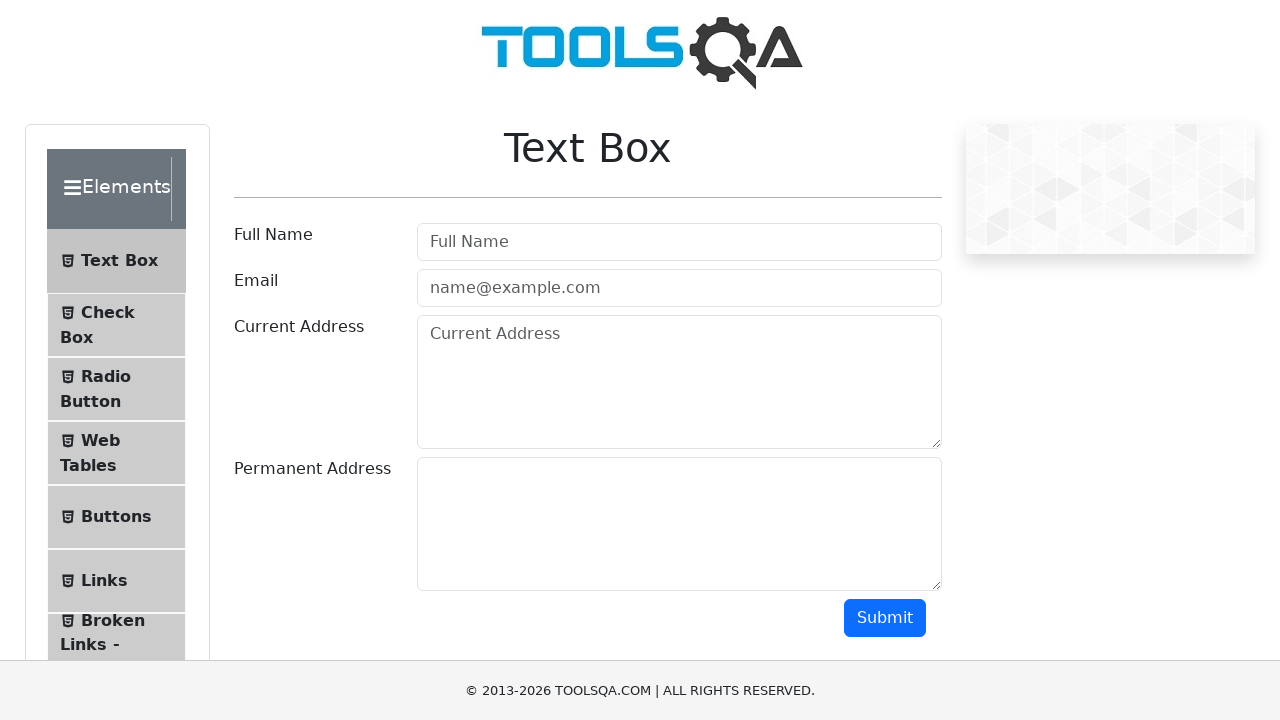

Filled in name field with 'John Doe' on //*[@id='userName']
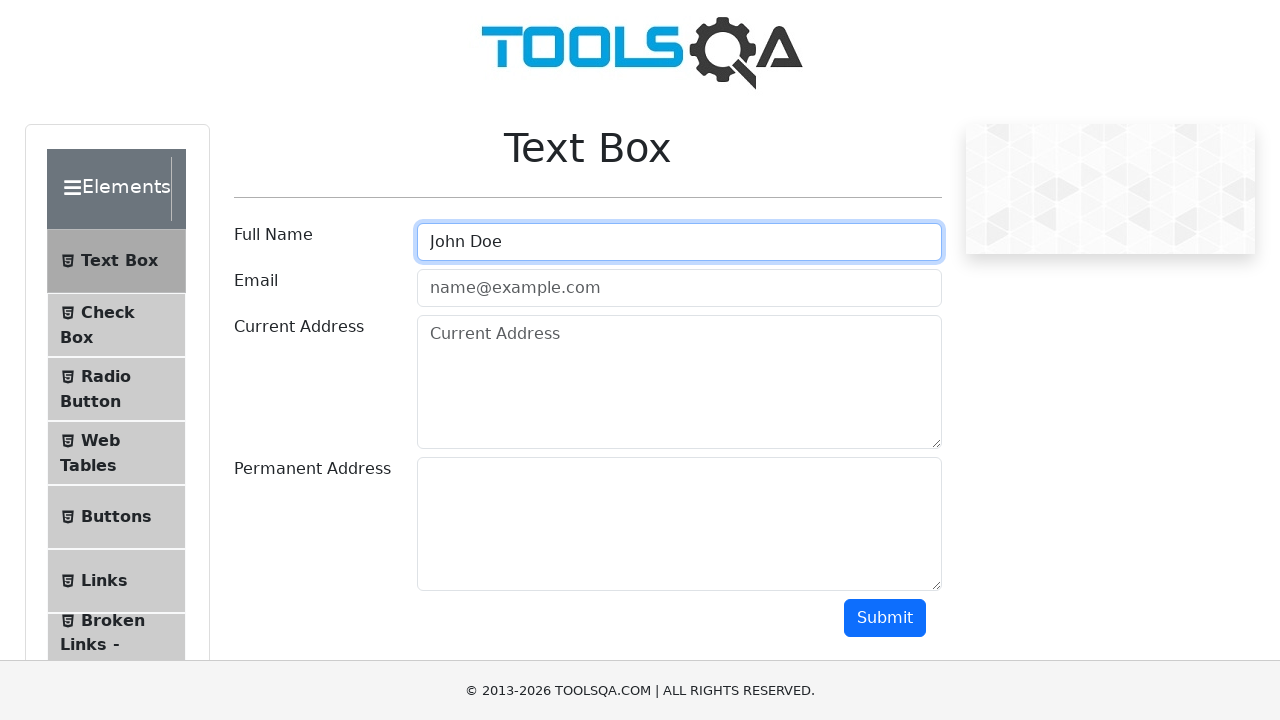

Filled in email field with 'john.doe@example.com' on //*[@id='userEmail']
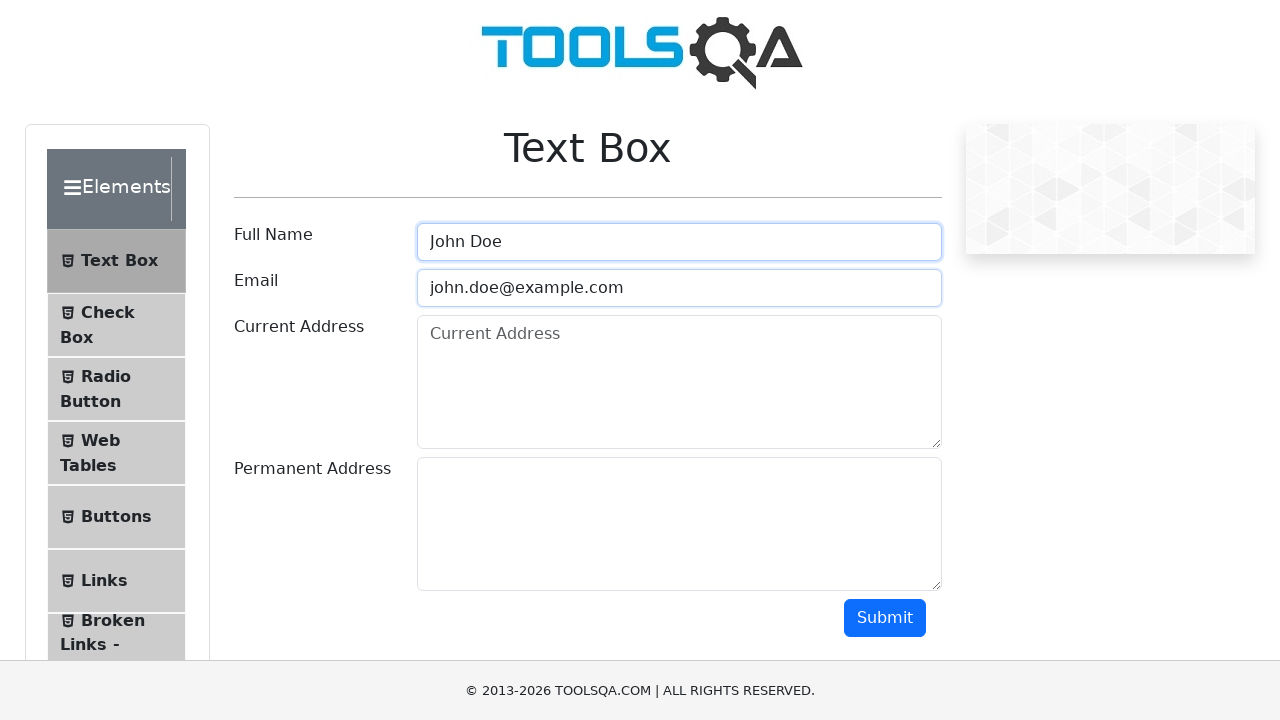

Filled in current address with '123 Main Street, Apt 4B' on //*[@id='currentAddress']
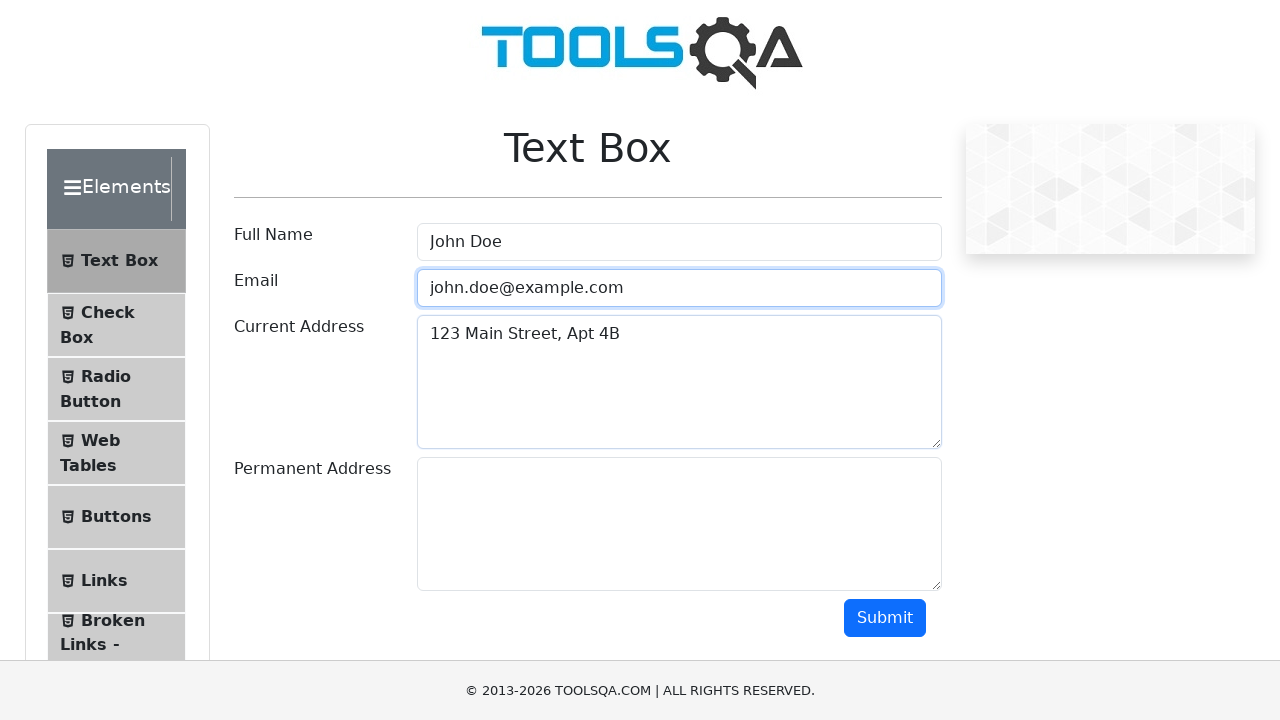

Filled in permanent address with '456 Oak Avenue' on //*[@id='permanentAddress']
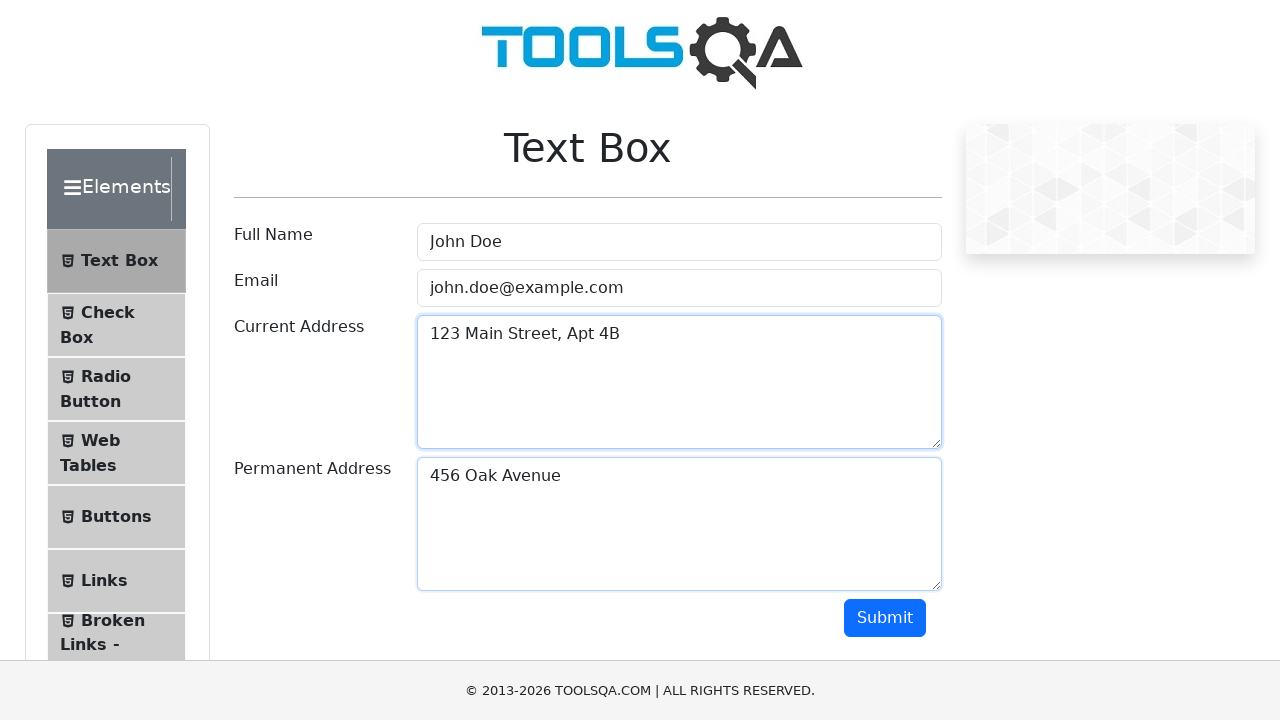

Clicked submit button to submit the form at (885, 618) on xpath=//*[@id='submit']
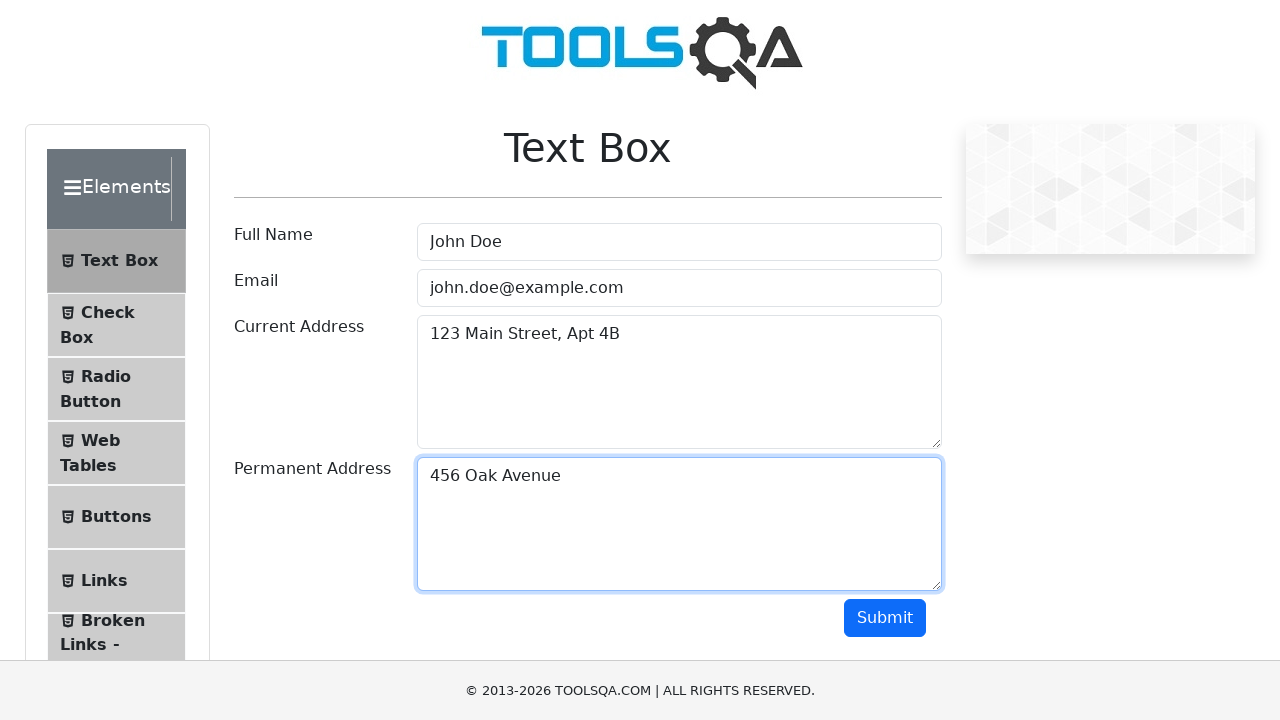

Form submission results loaded
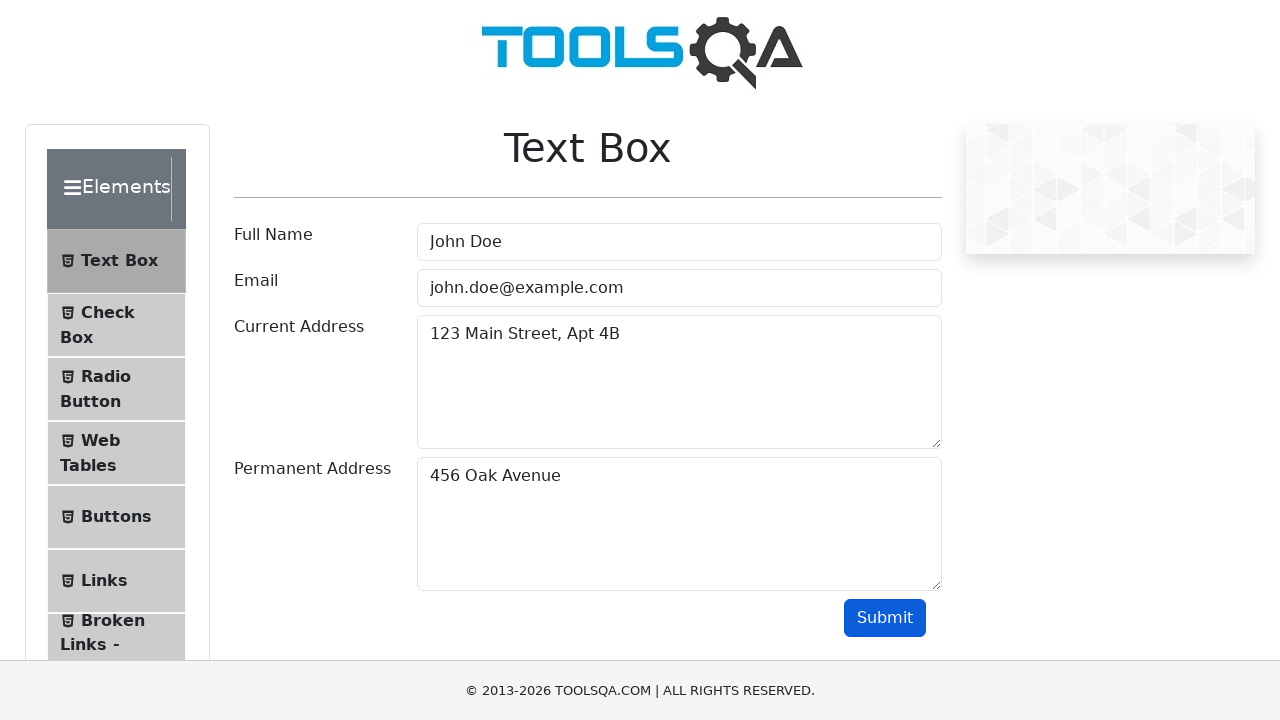

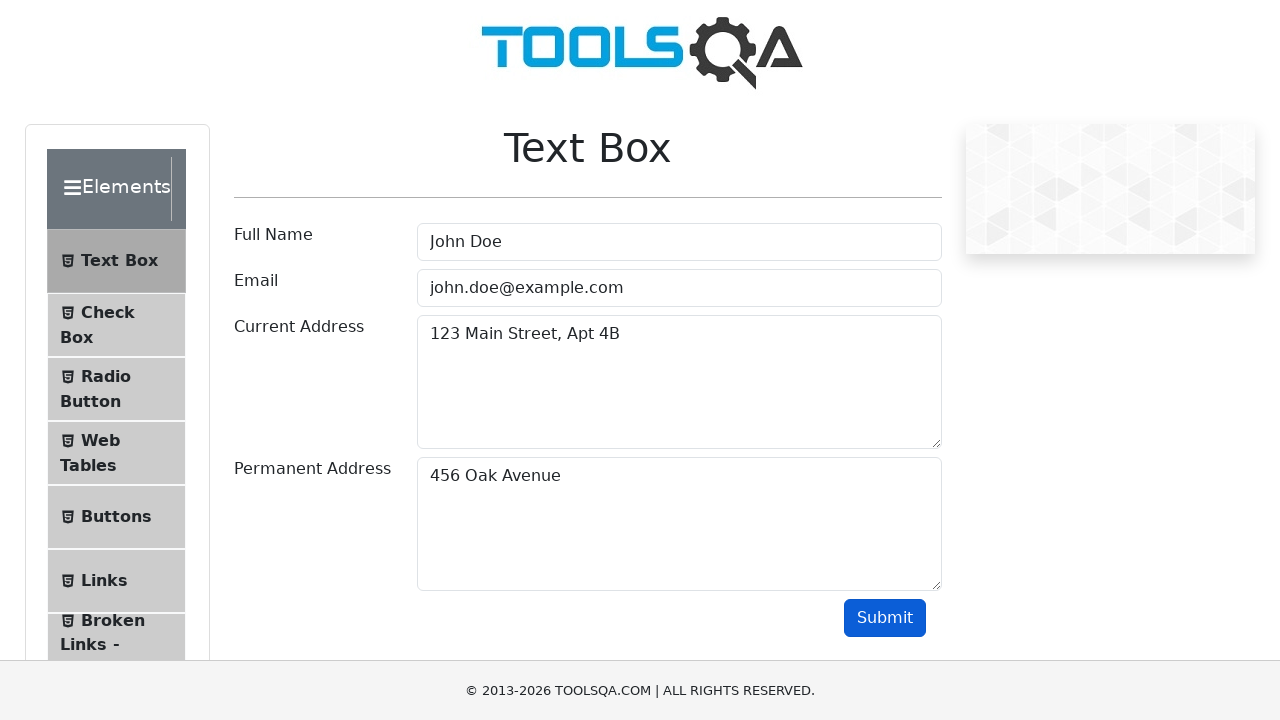